Simple navigation test for WEB type - navigates to WebdriverIO homepage

Starting URL: https://webdriver.io

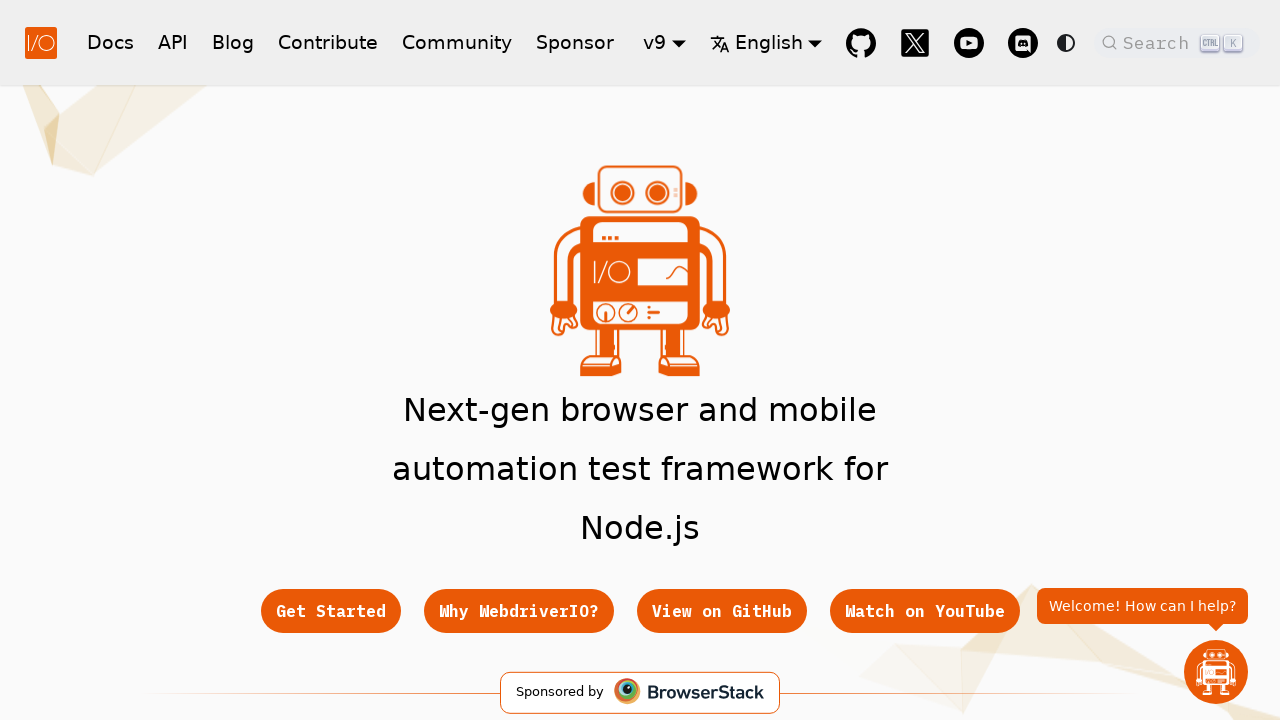

Waited for WebdriverIO homepage to load (DOM content loaded)
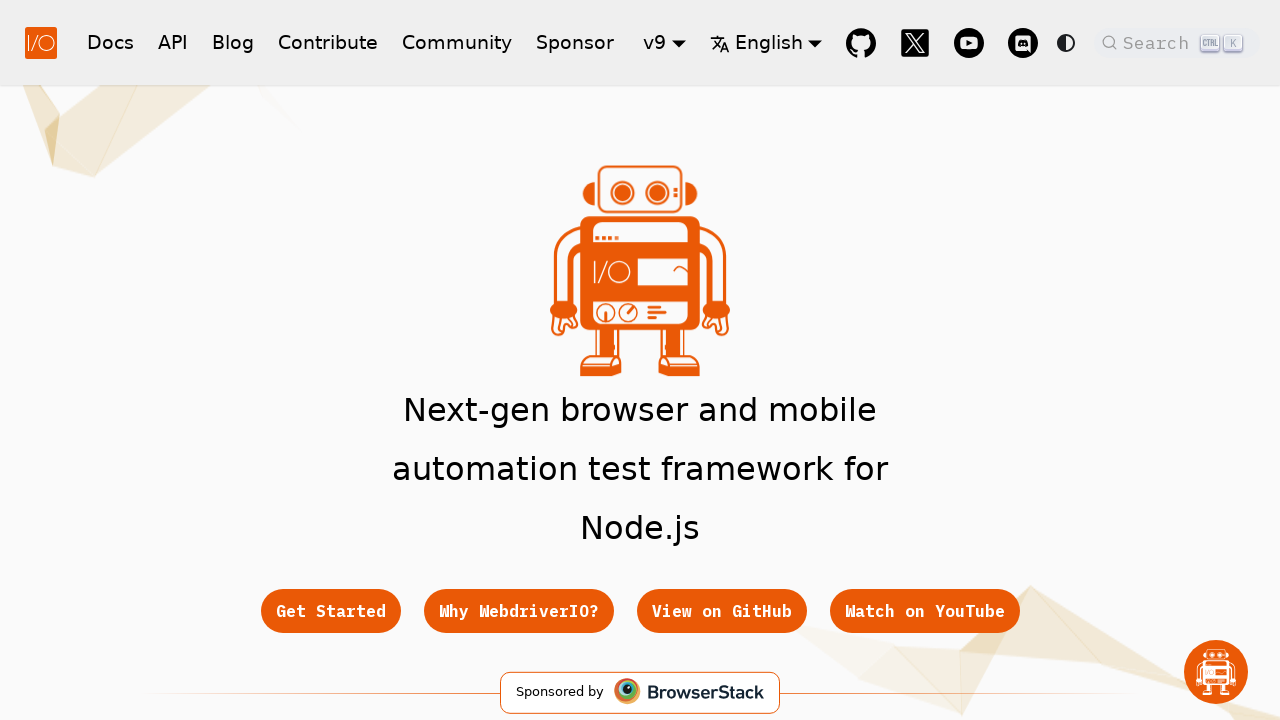

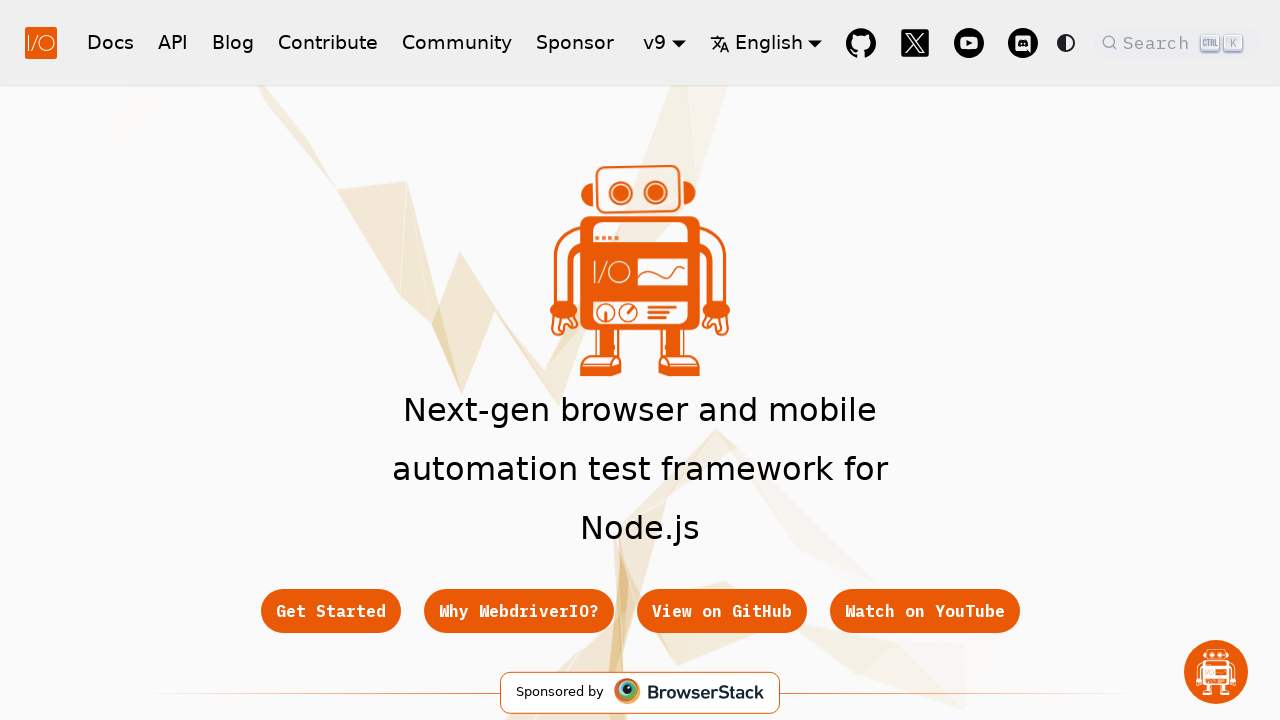